Scrolls to a specific link about Job controllers and clicks it

Starting URL: https://kubernetes.io/

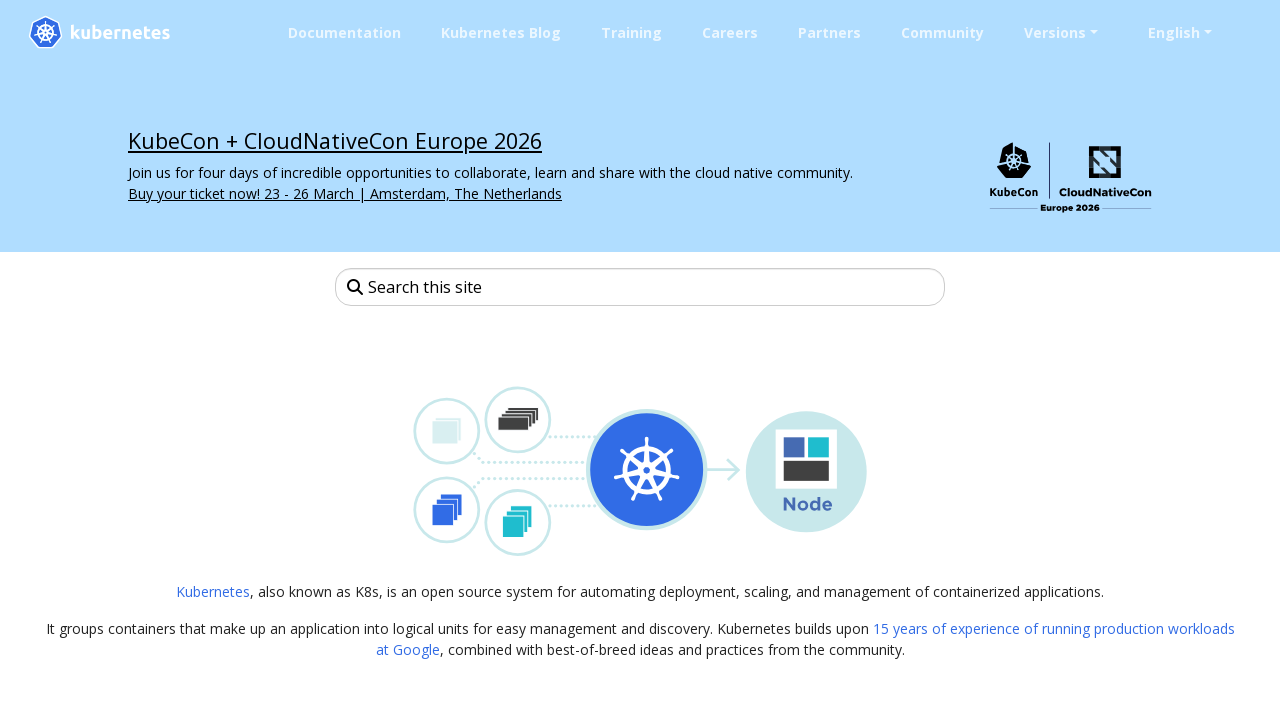

Scrolled to Job controllers link
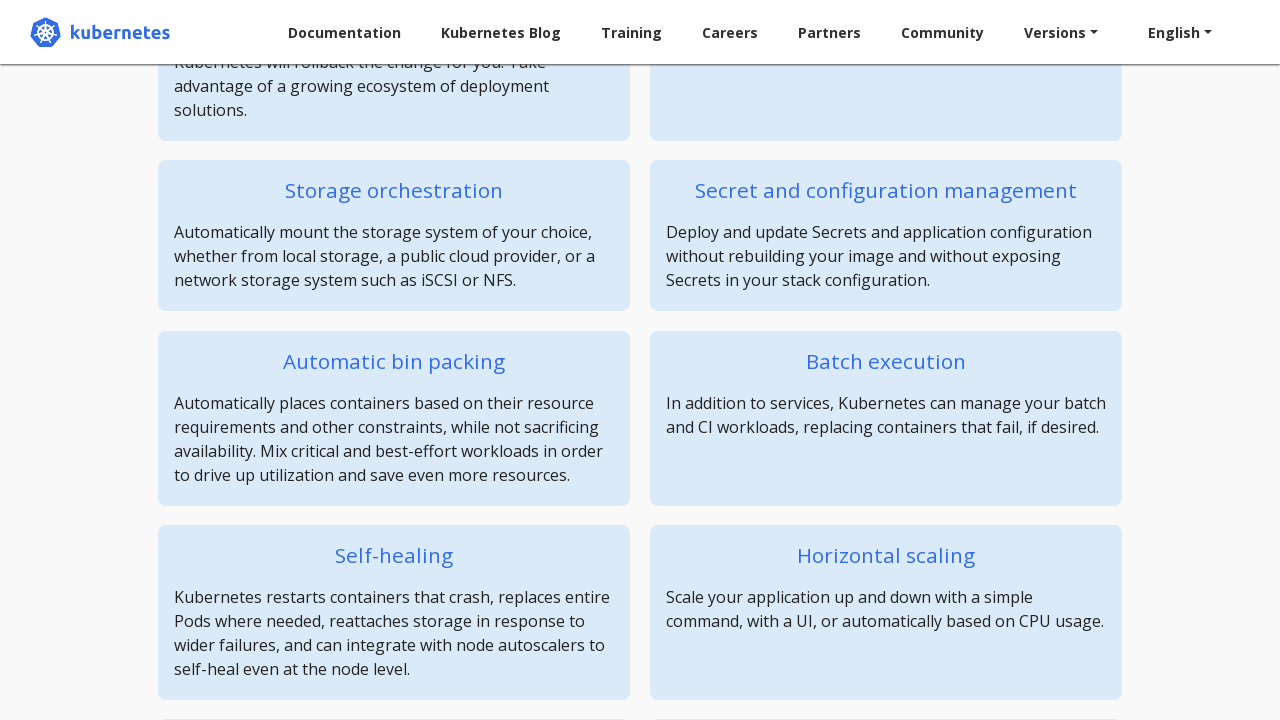

Clicked on Job controllers link at (886, 361) on xpath=//a[@href='/docs/concepts/workloads/controllers/job/']
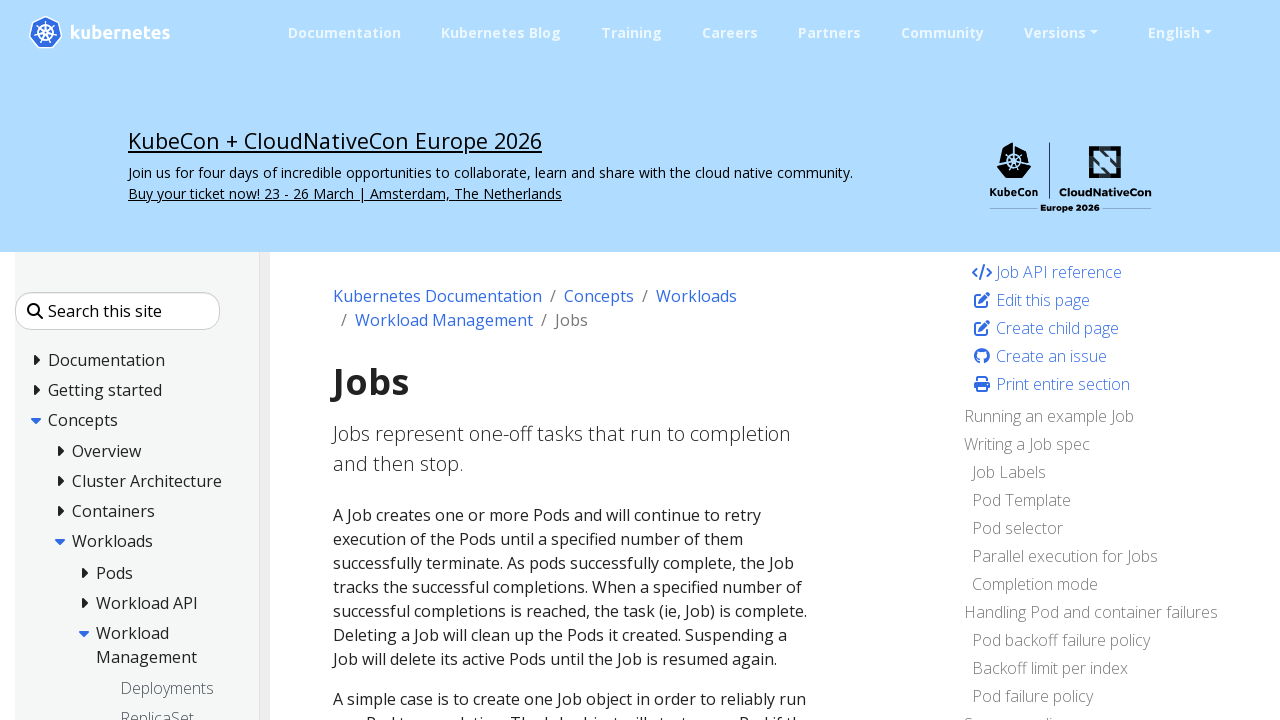

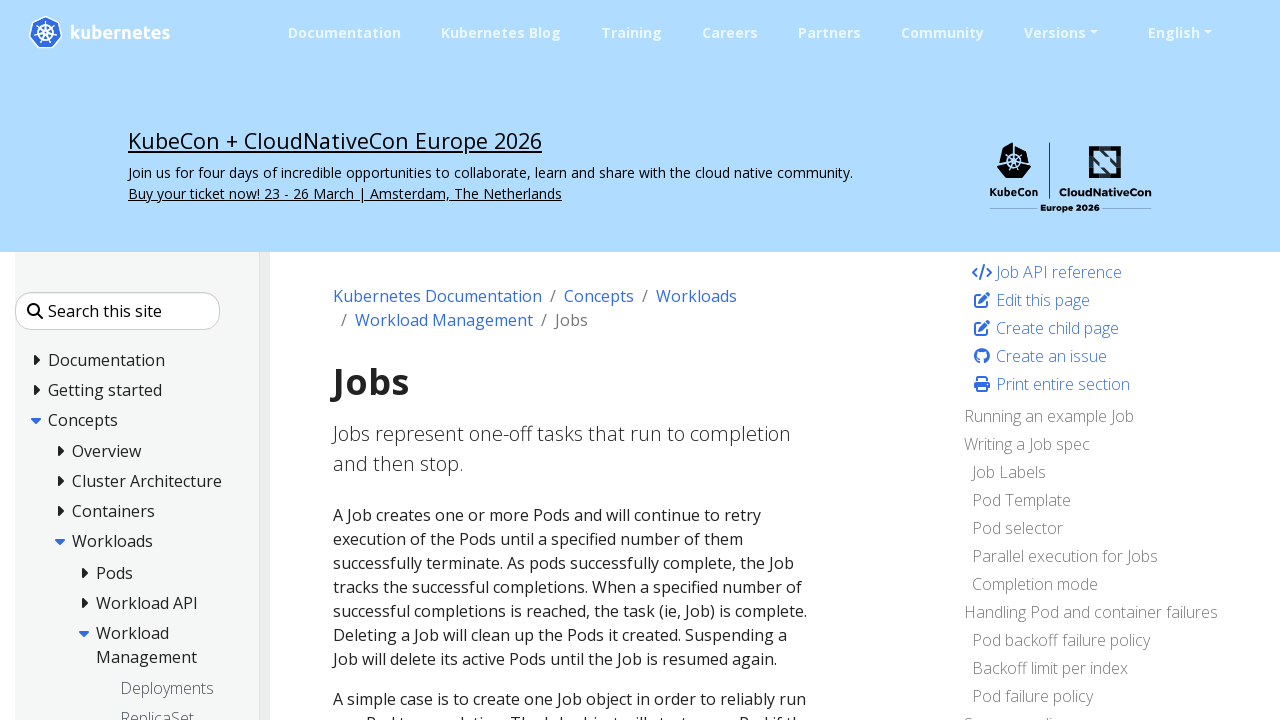